Tests that the text input field is cleared after adding a todo item

Starting URL: https://demo.playwright.dev/todomvc

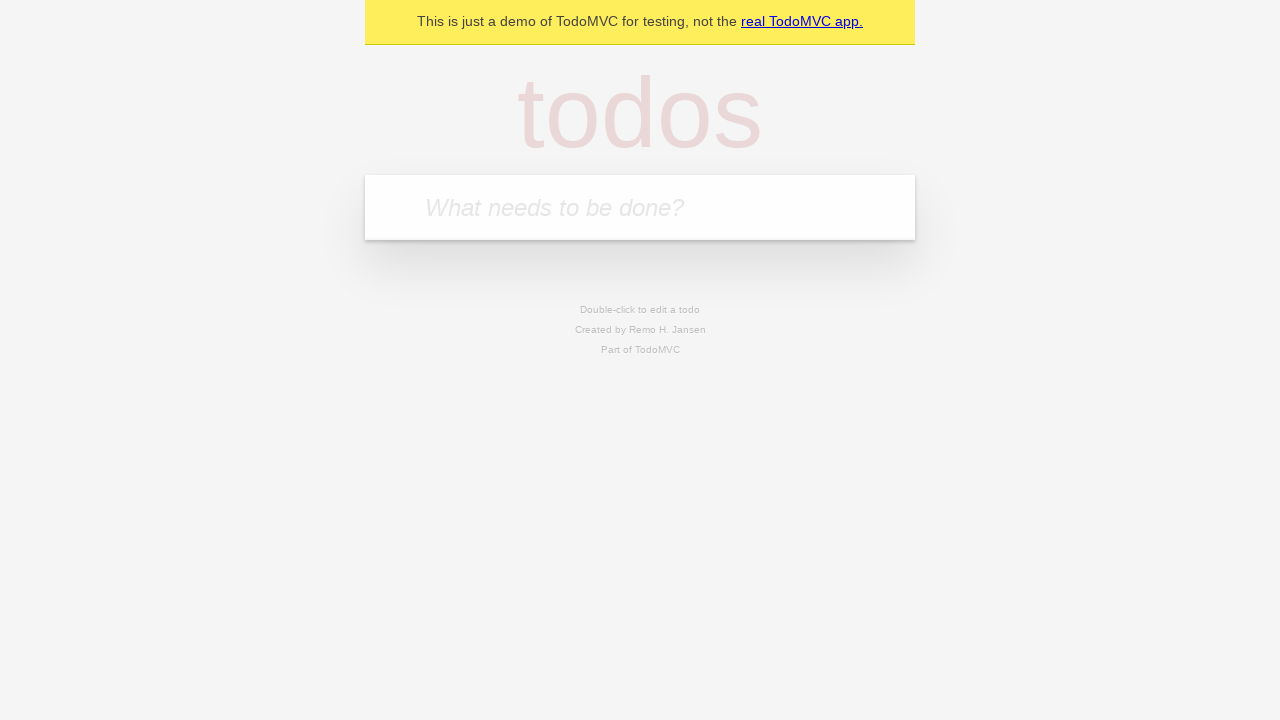

Filled text input field with 'buy some cheese' on internal:attr=[placeholder="What needs to be done?"i]
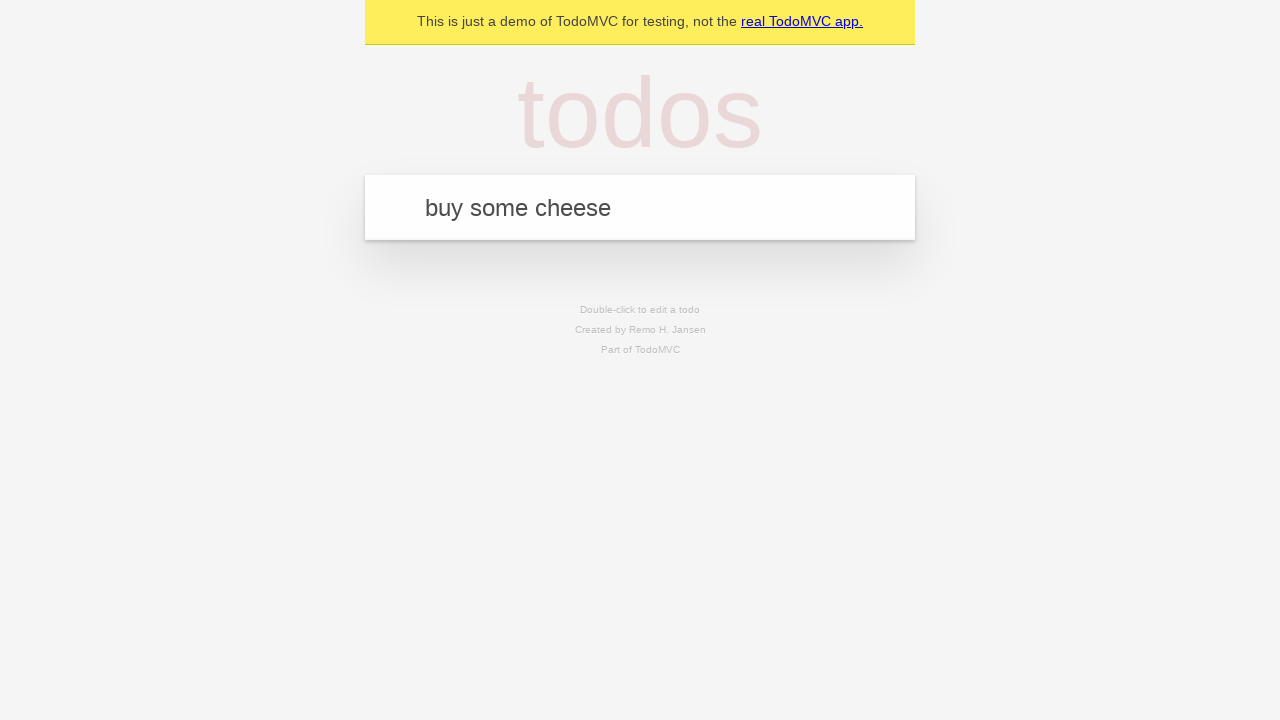

Pressed Enter to add the todo item on internal:attr=[placeholder="What needs to be done?"i]
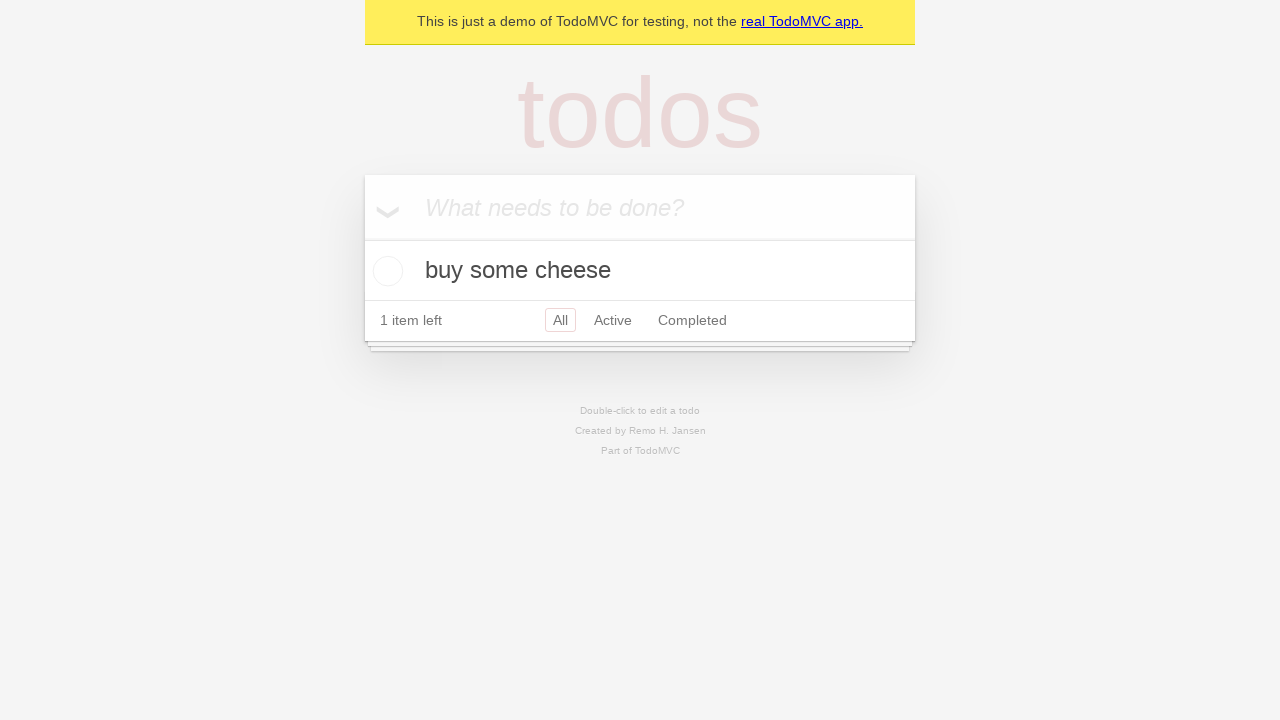

Todo item appeared in the list
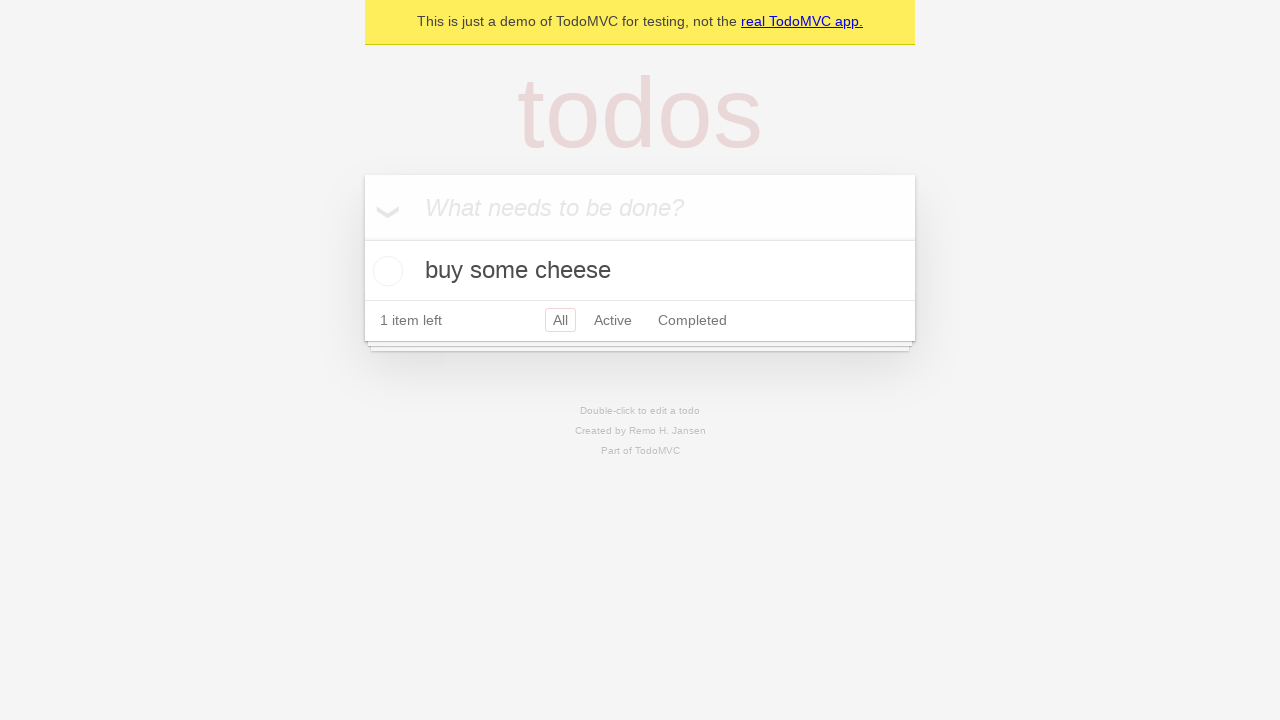

Verified that the text input field was cleared after adding the todo item
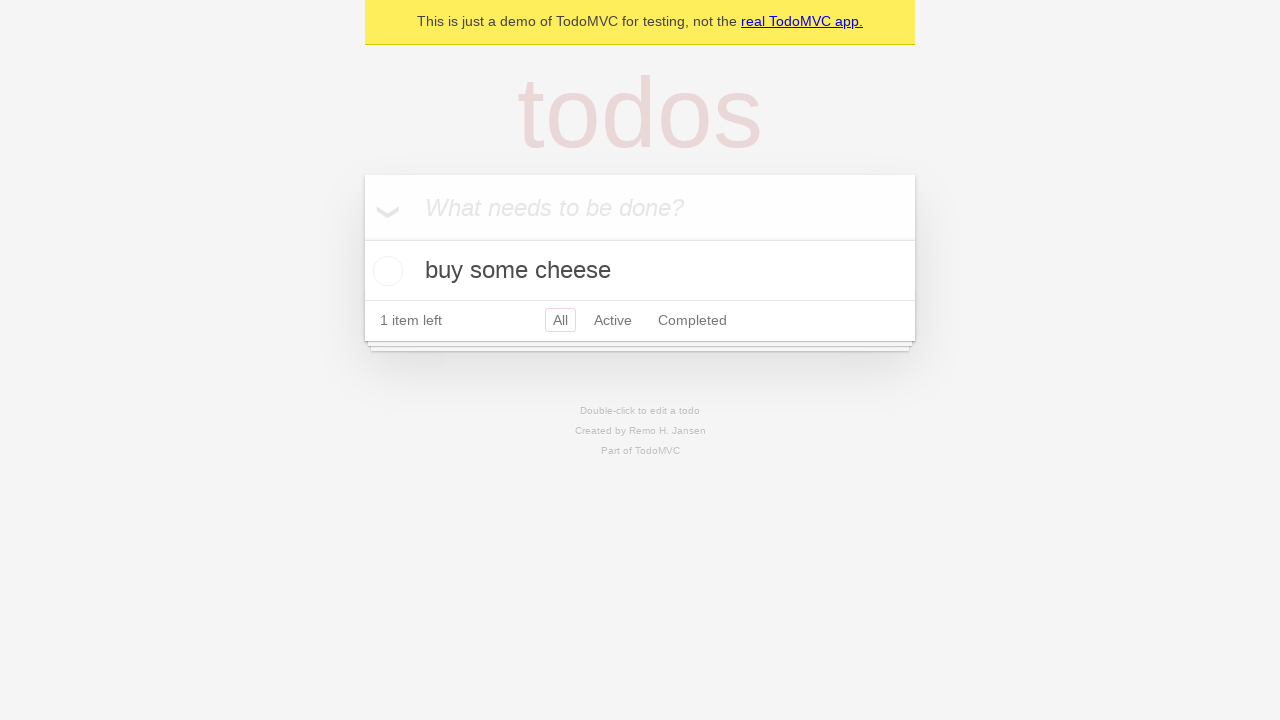

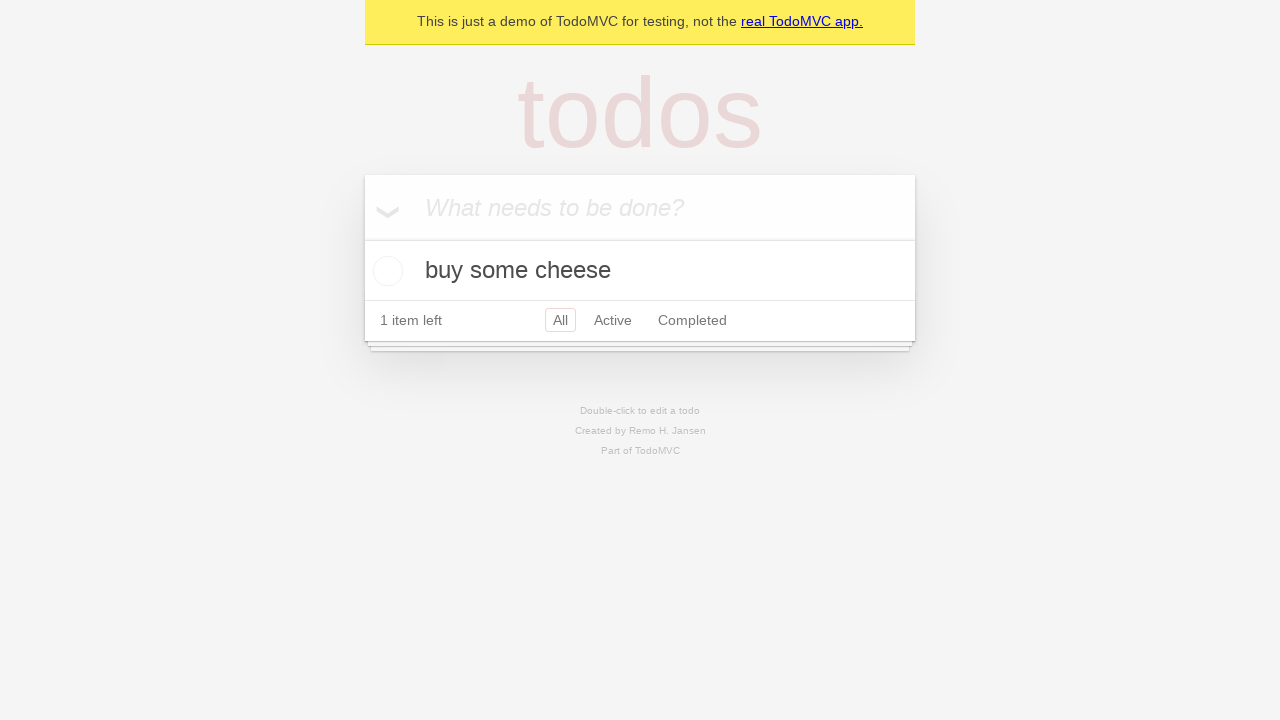